Solves a mathematical captcha by calculating a logarithmic expression, entering the answer, selecting checkboxes, and submitting the form

Starting URL: http://suninjuly.github.io/math.html

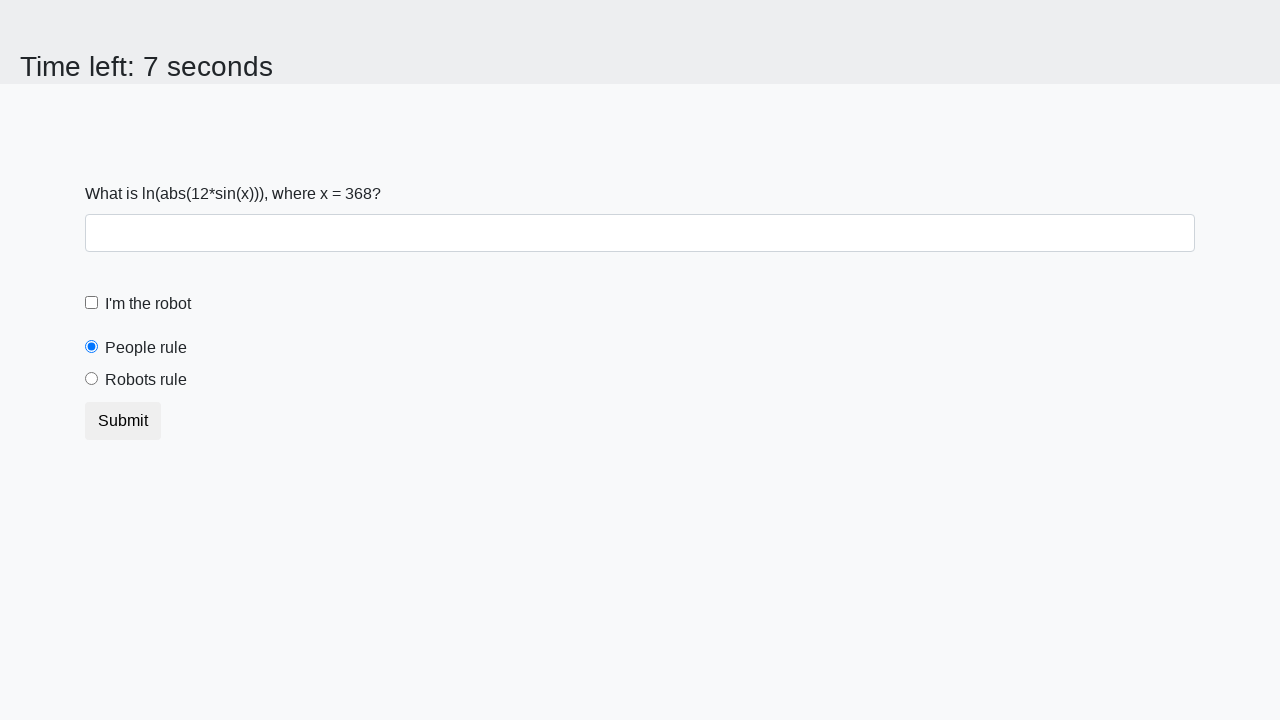

Located the input value element
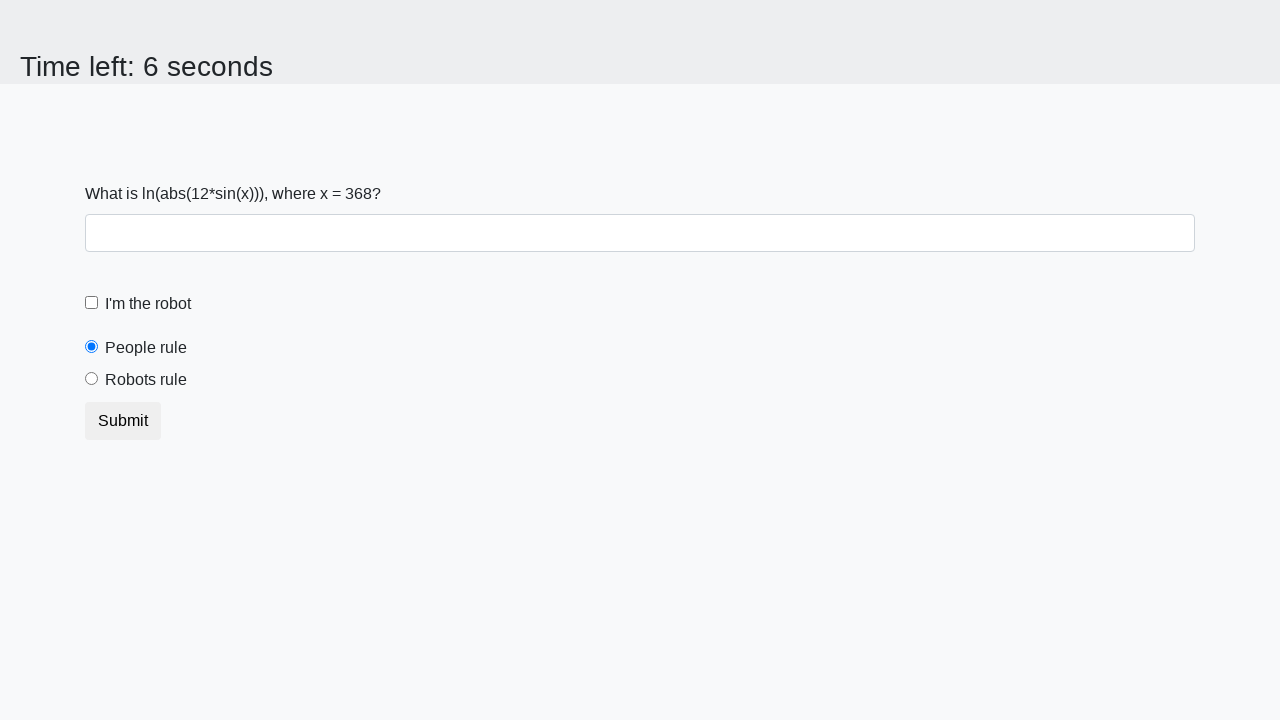

Extracted x value from the page
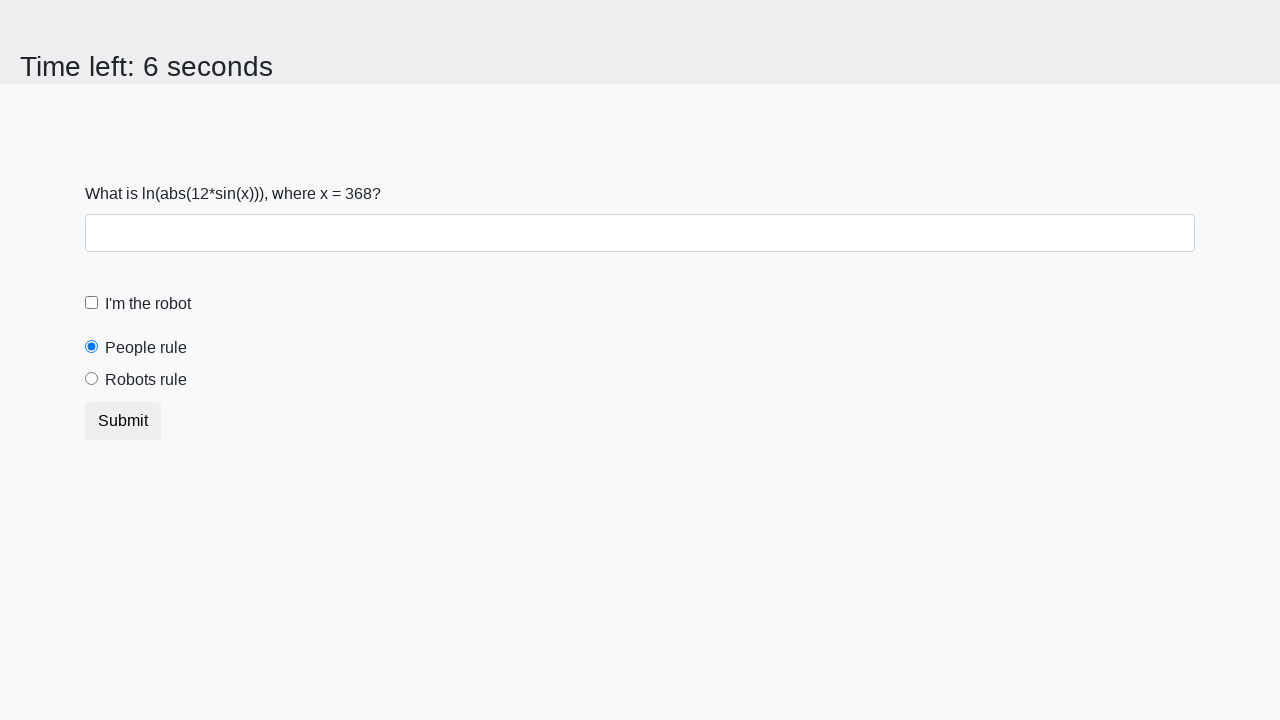

Calculated logarithmic expression: log(|12*sin(x)|)
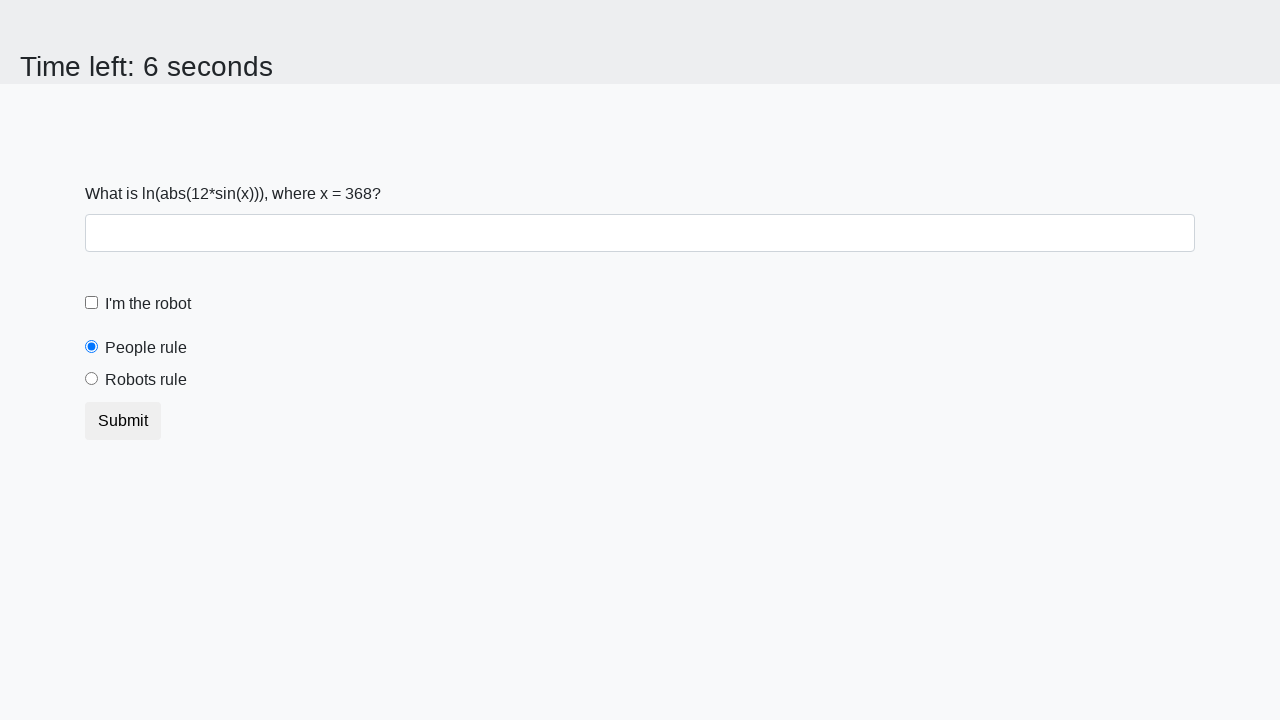

Entered the calculated answer into the form on #answer
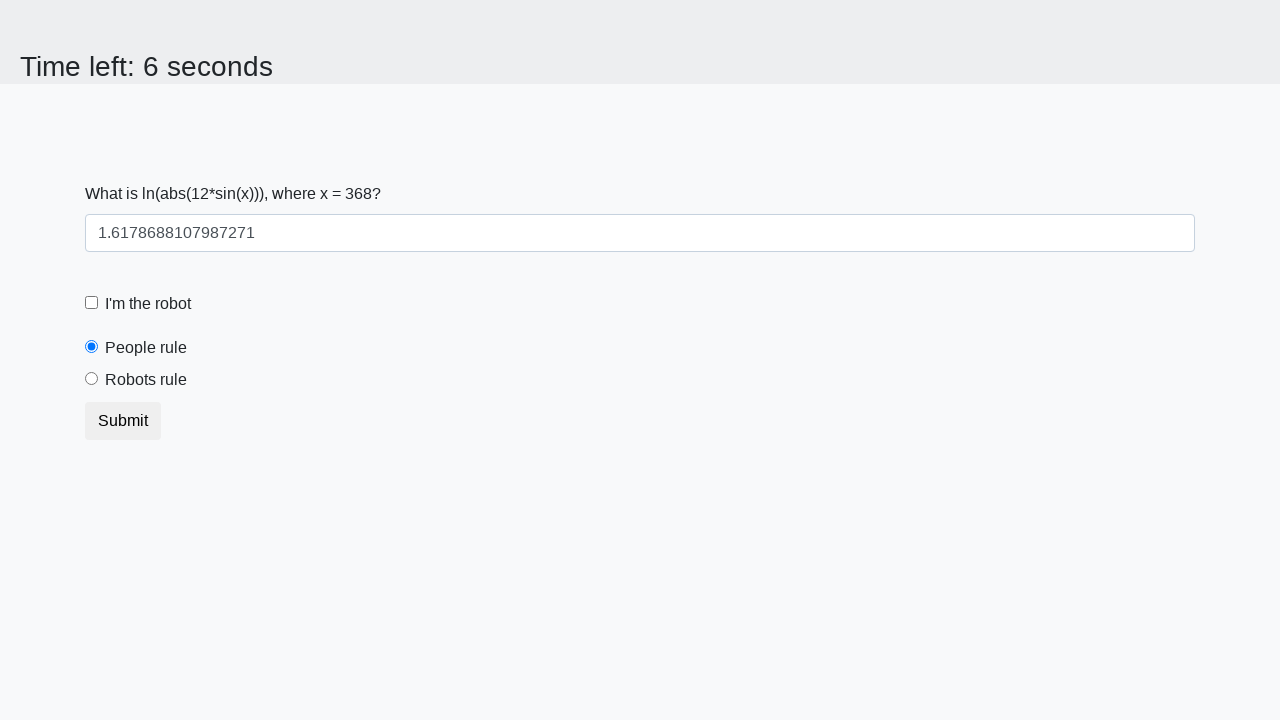

Clicked the robot checkbox at (148, 304) on [for='robotCheckbox']
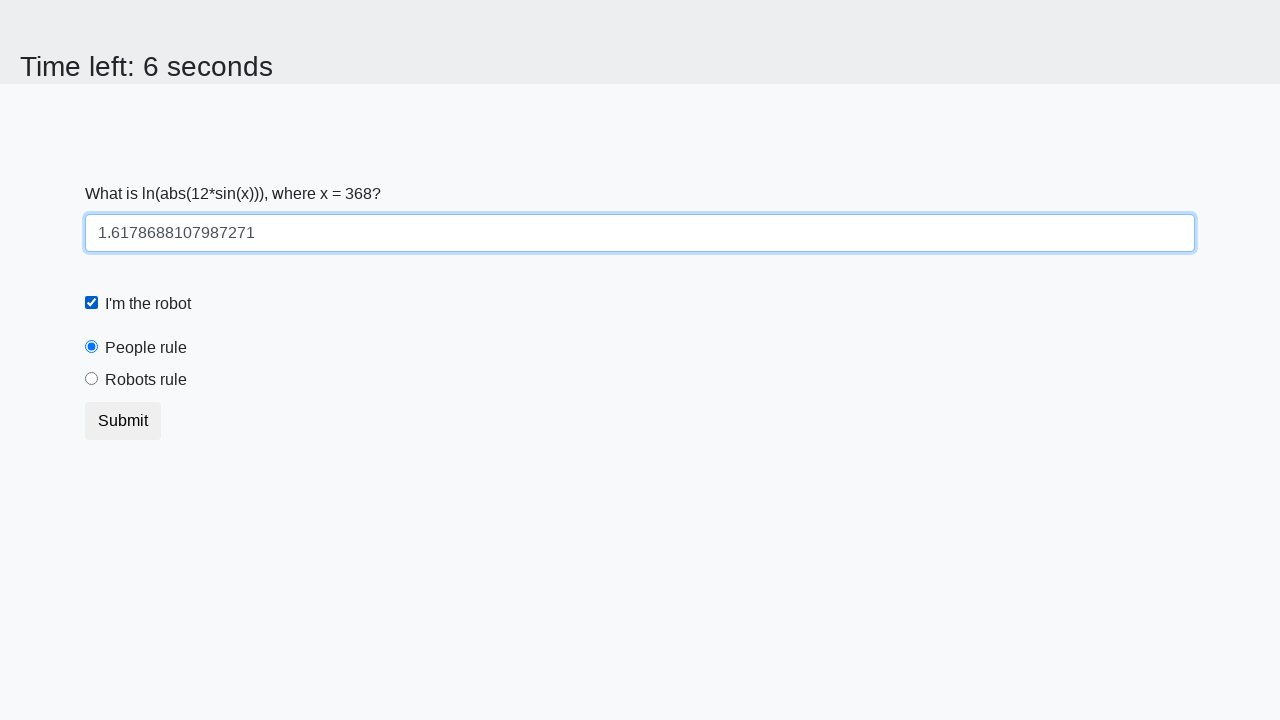

Selected the robots rule radio button at (146, 380) on [for='robotsRule']
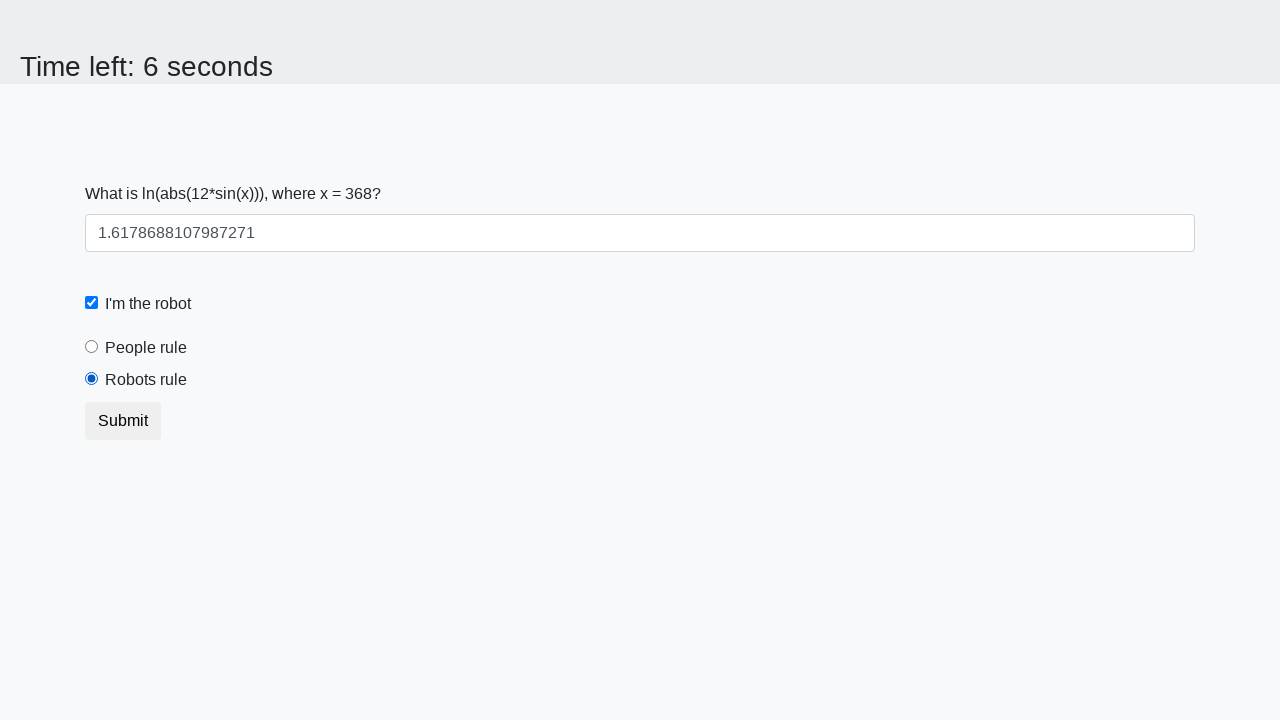

Clicked the submit button to submit the form at (123, 421) on .btn.btn-default
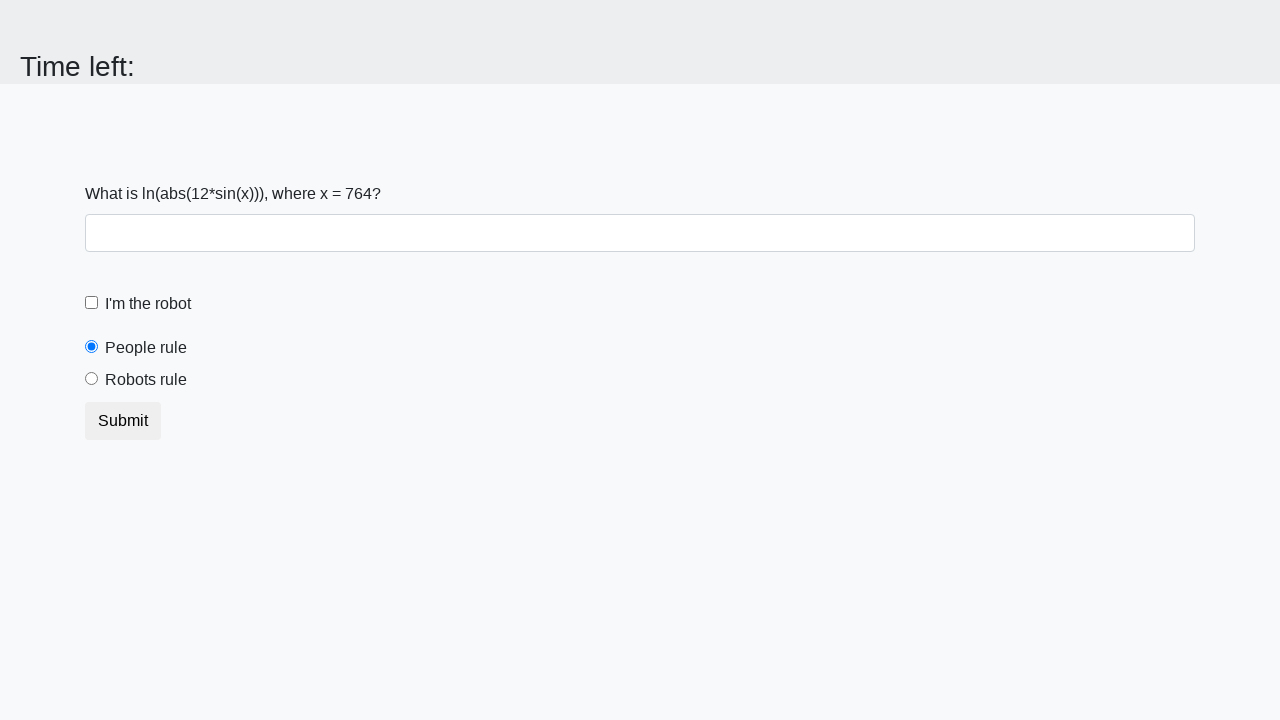

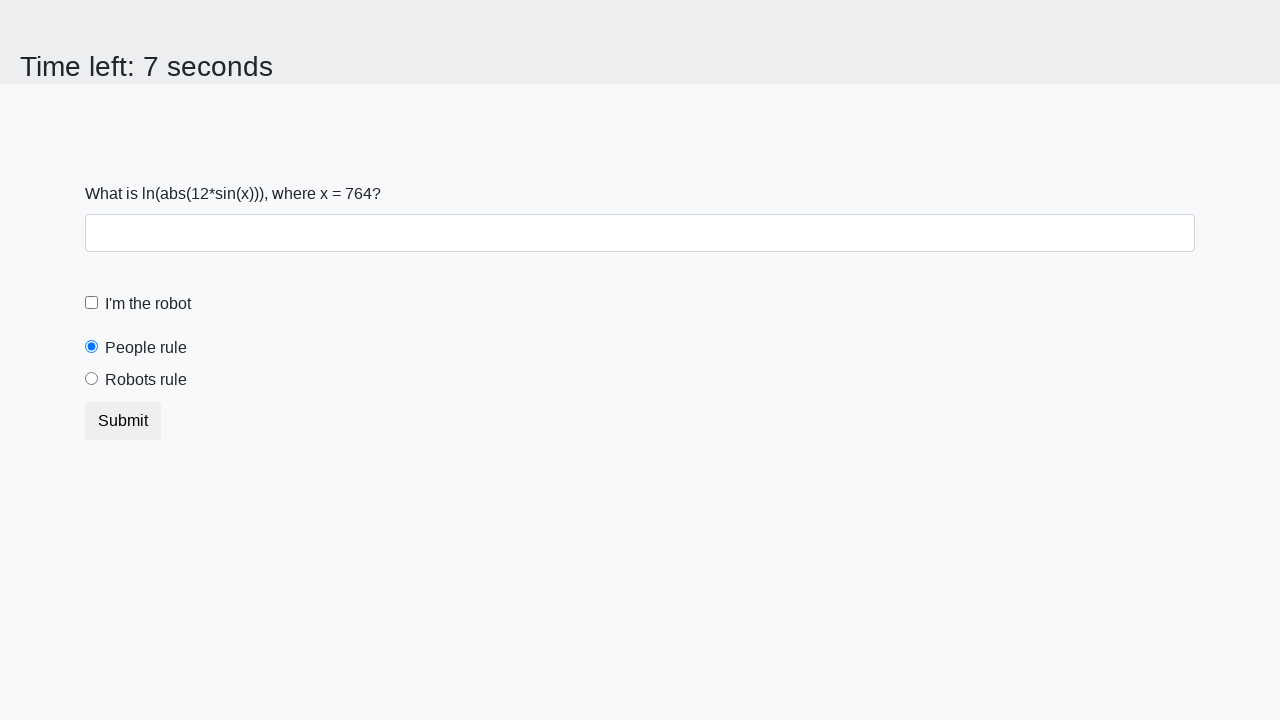